Tests setting and inserting content in CKEditor and TinyMCE using their native JavaScript APIs

Starting URL: http://yizeng.me/2014/01/31/test-wysiwyg-editors-using-selenium-webdriver/

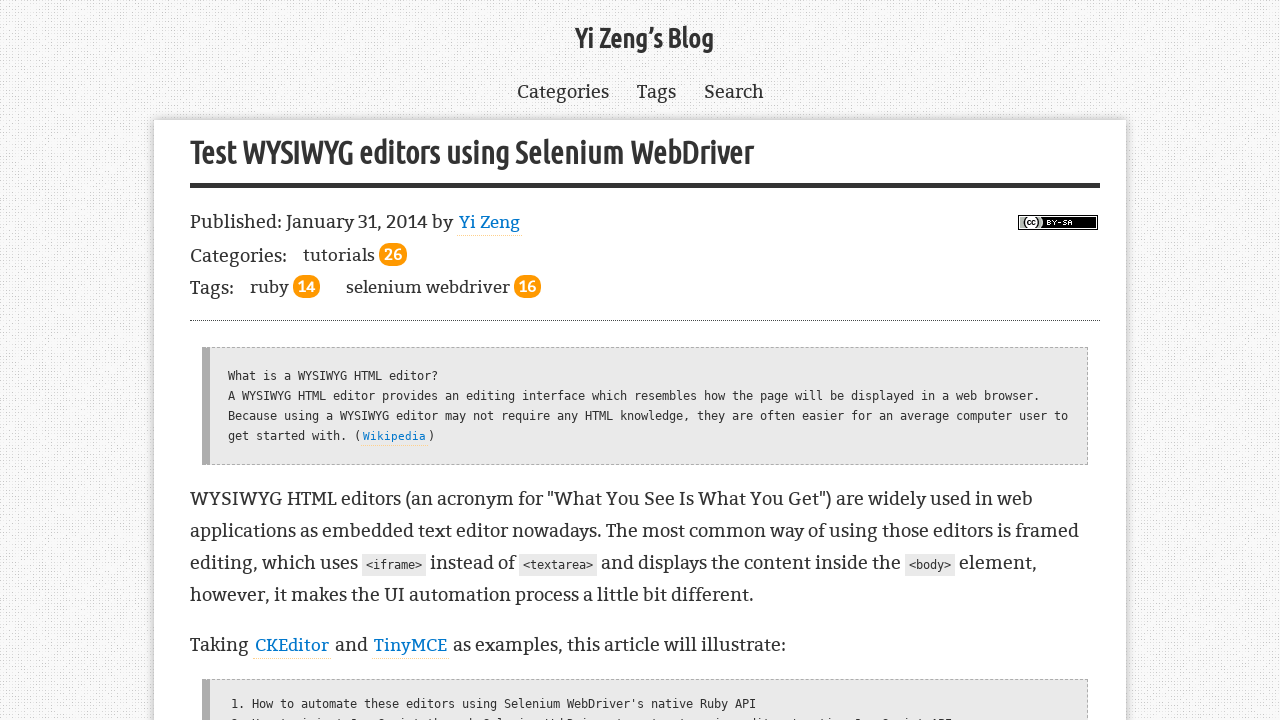

Set content in CKEditor using API with heading and text
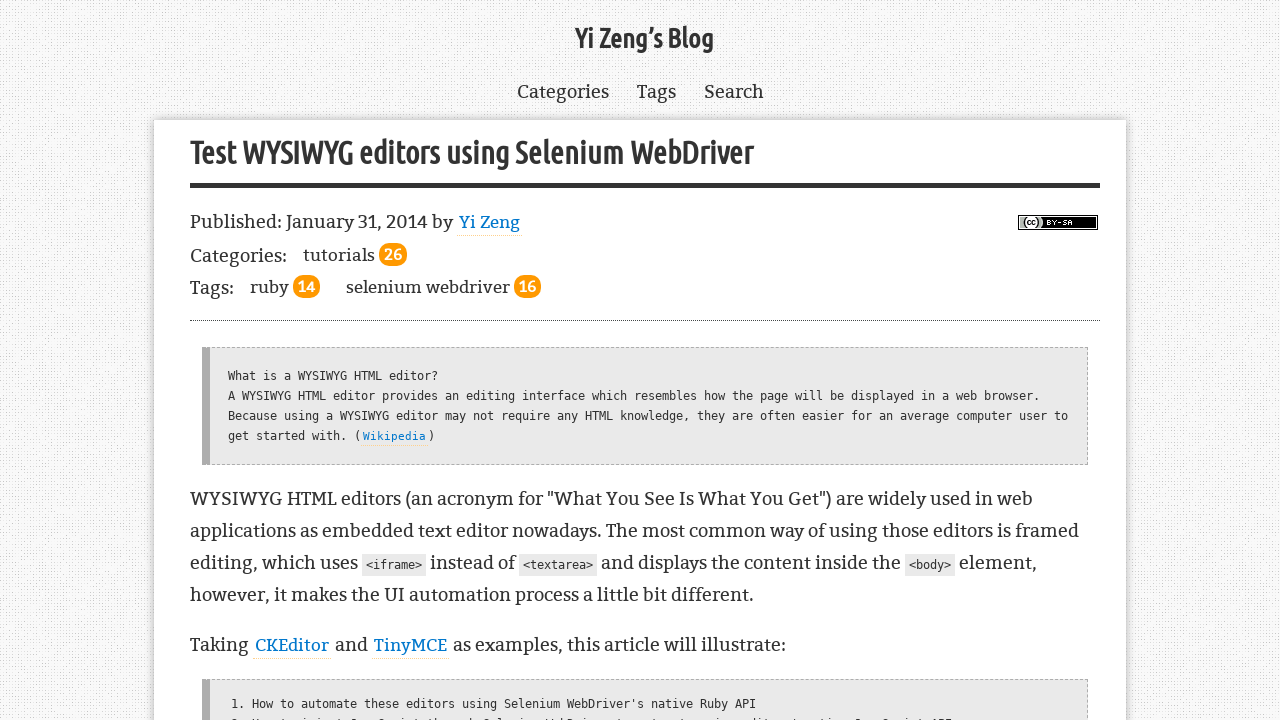

Set content in TinyMCE using API with heading and text
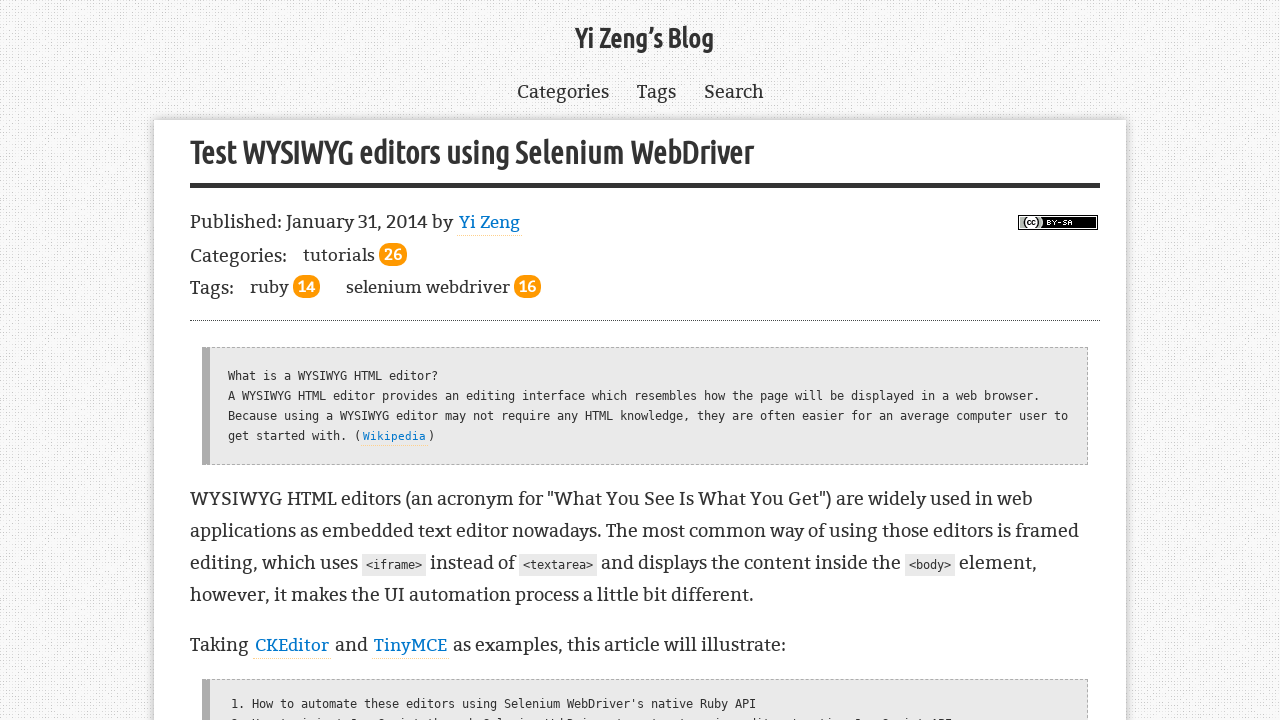

Inserted paragraph with 'Christchurch' into CKEditor
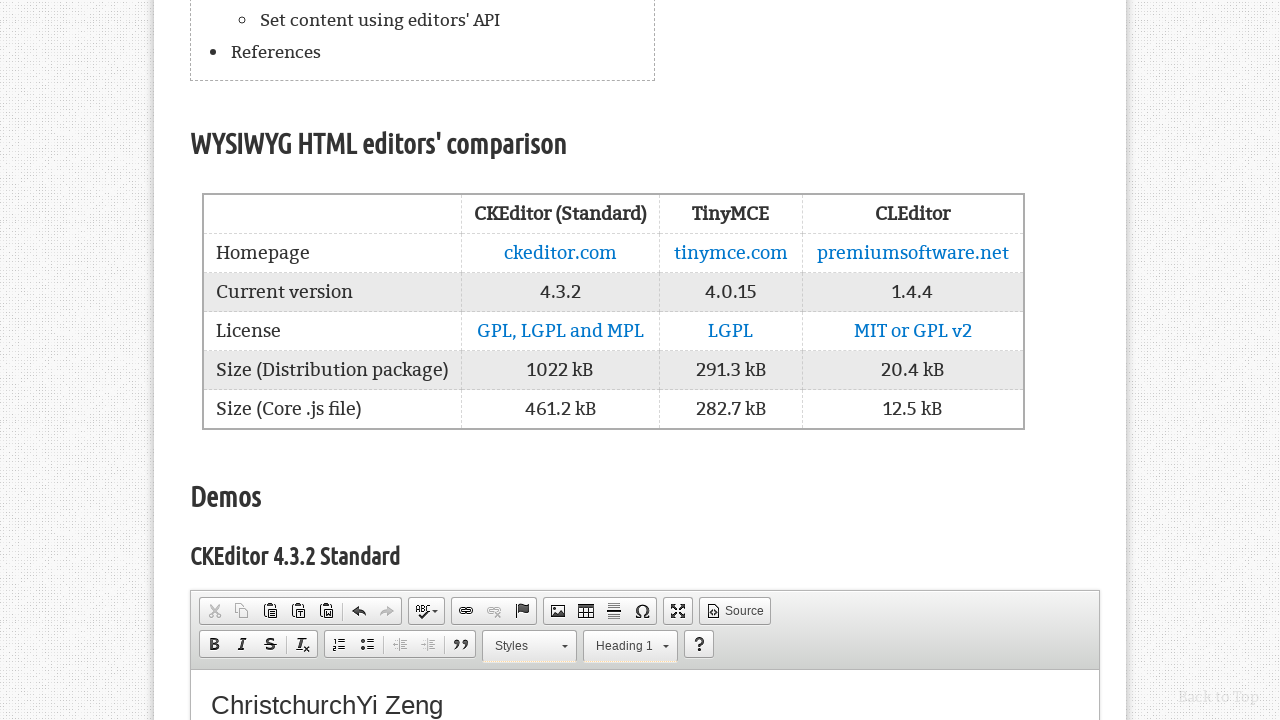

Inserted paragraph with 'Christchurch' into TinyMCE
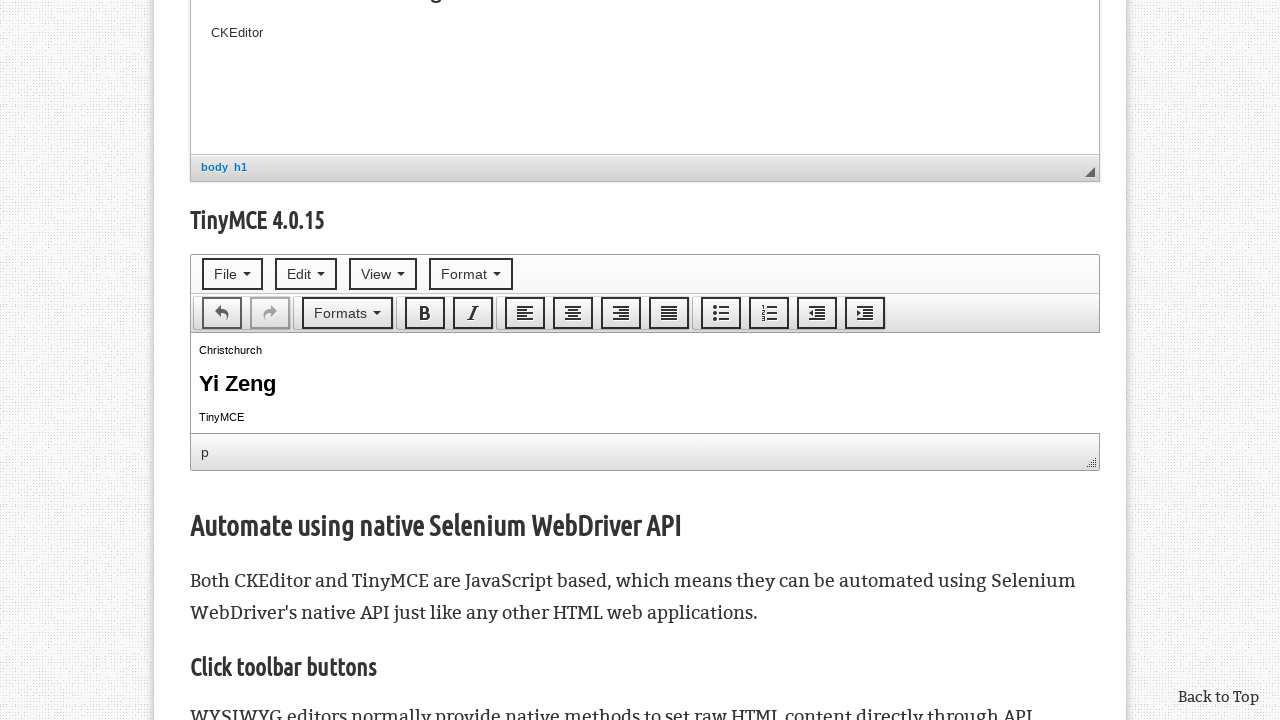

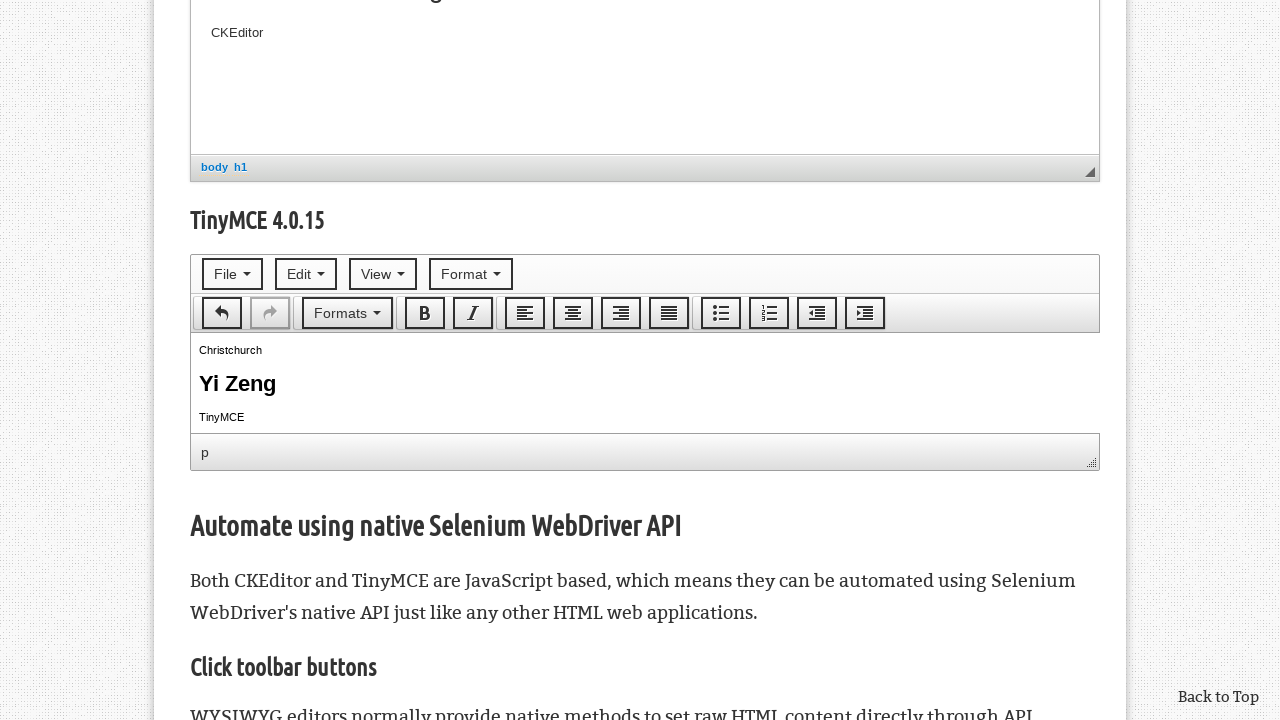